Solves a math problem on a webpage by reading a value, calculating the result using a logarithmic formula, filling in the answer, selecting robot checkboxes, and submitting the form

Starting URL: http://suninjuly.github.io/math.html

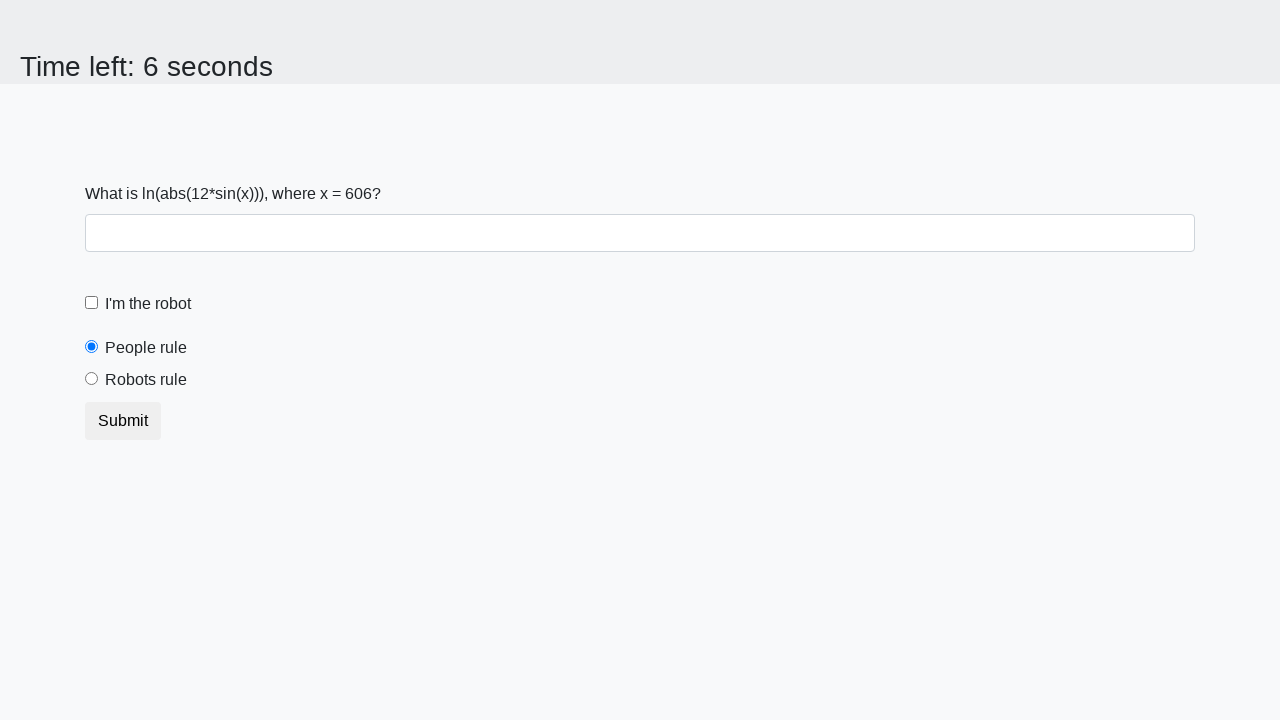

Located the input value element
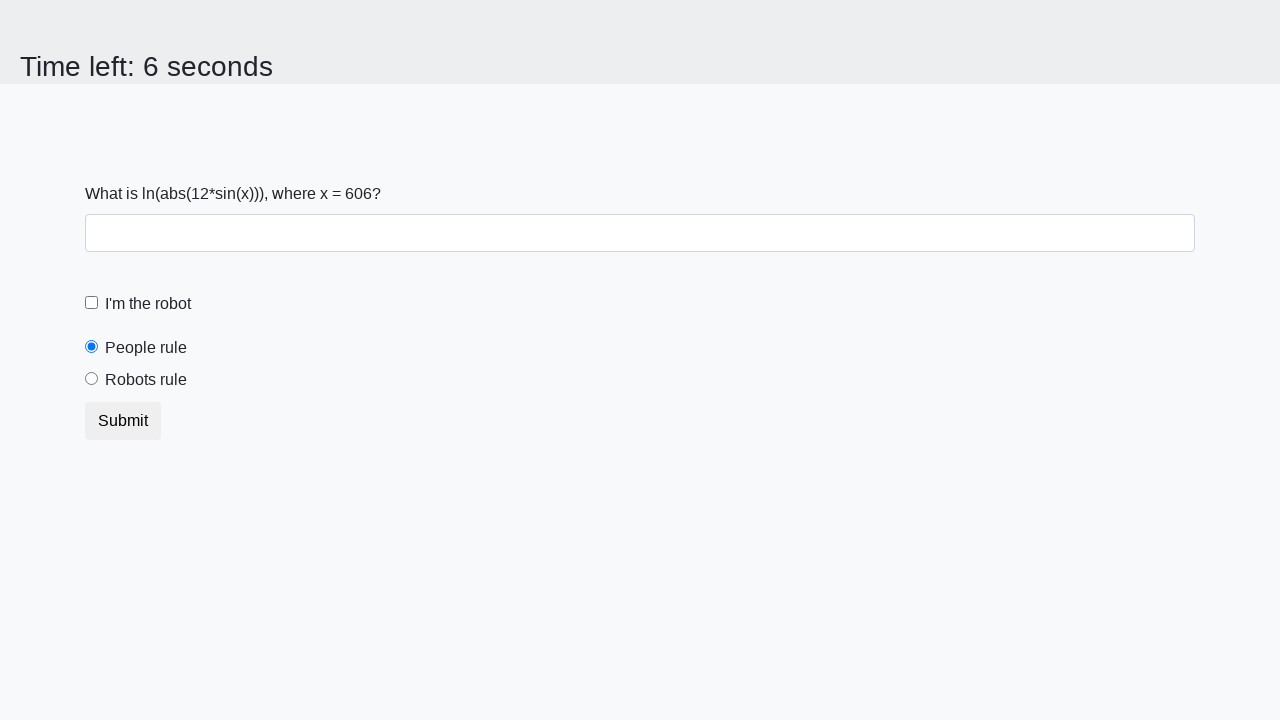

Extracted input value: 606
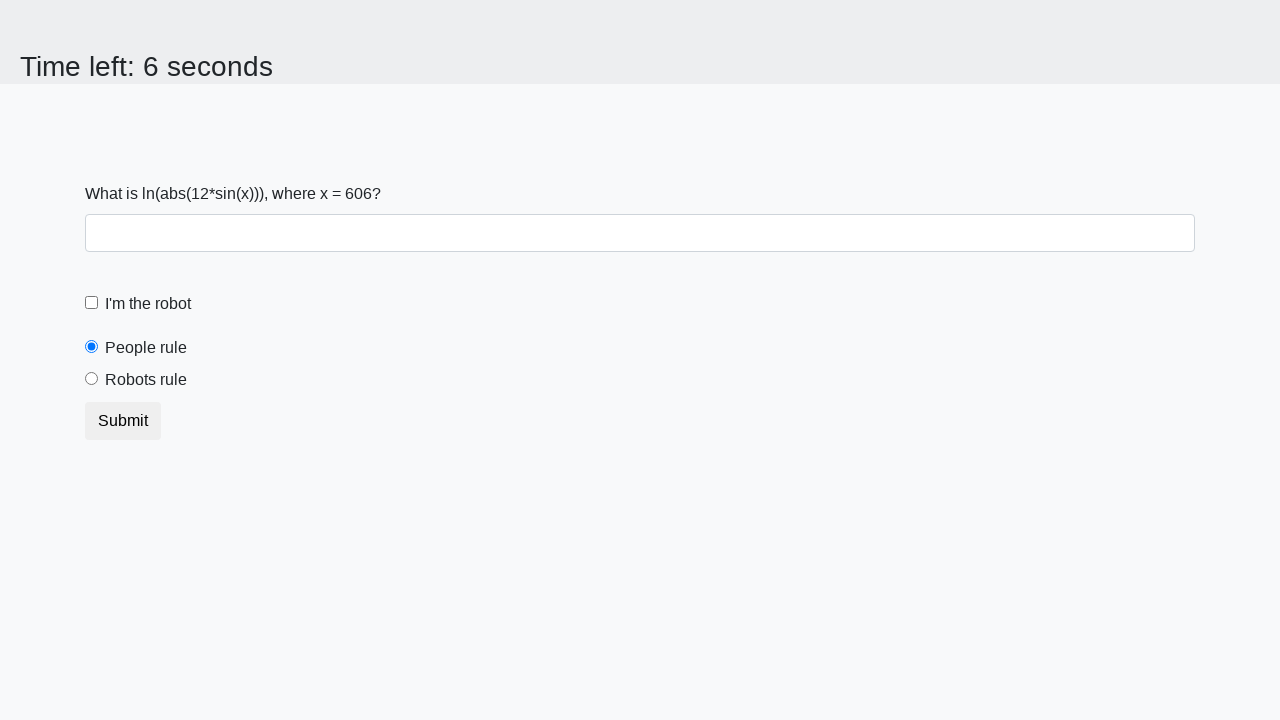

Calculated result using logarithmic formula: 1.3503520575507648
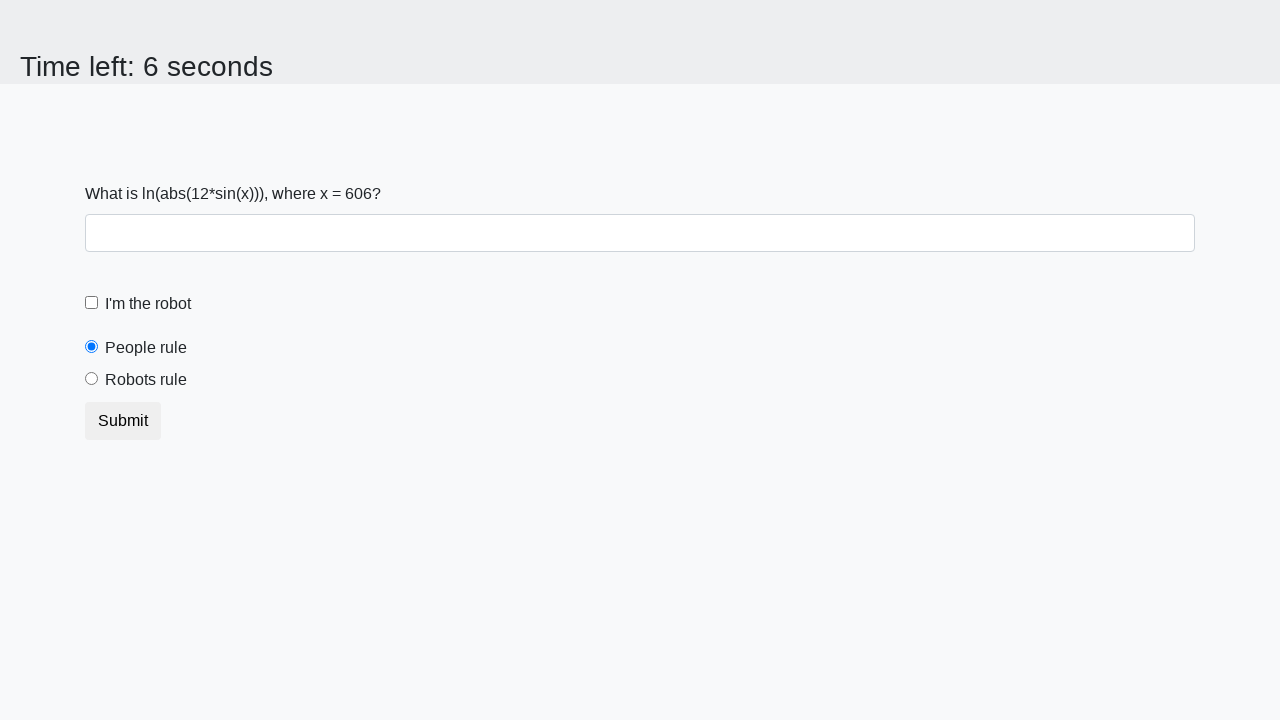

Filled answer field with calculated value on div.form-group #answer
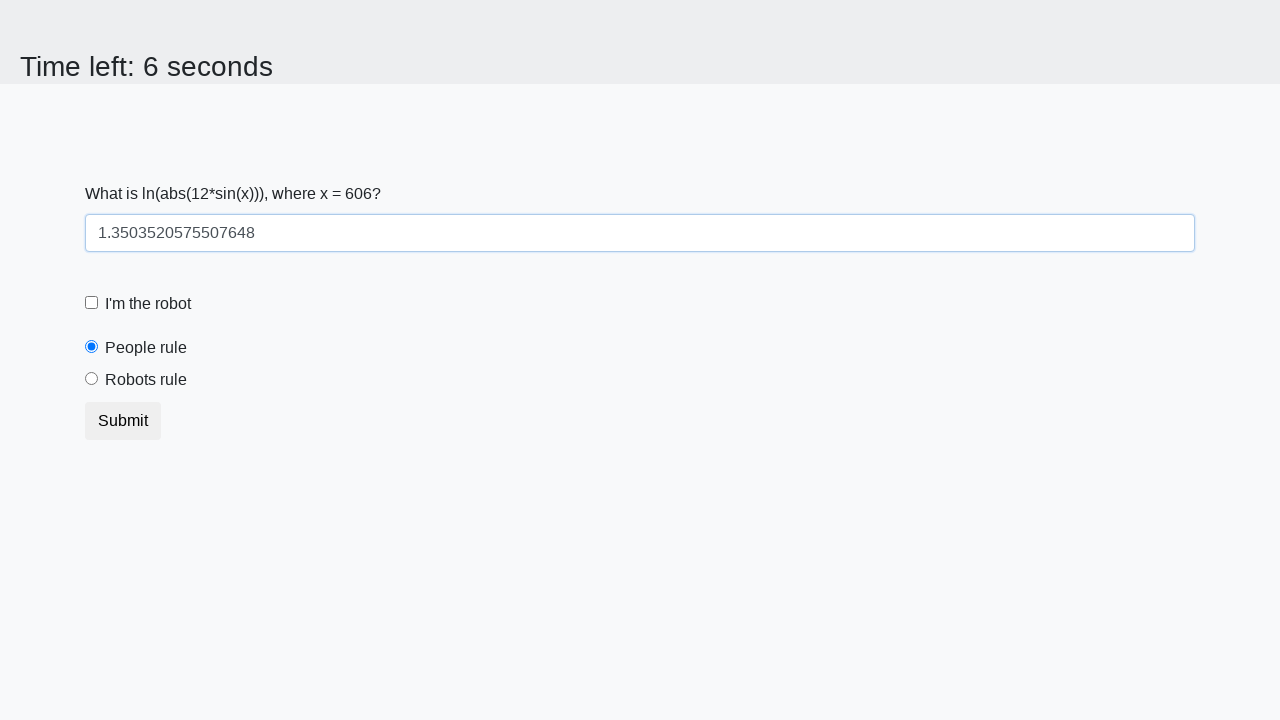

Clicked robot checkbox at (92, 303) on div.form-check.form-check-custom #robotCheckbox
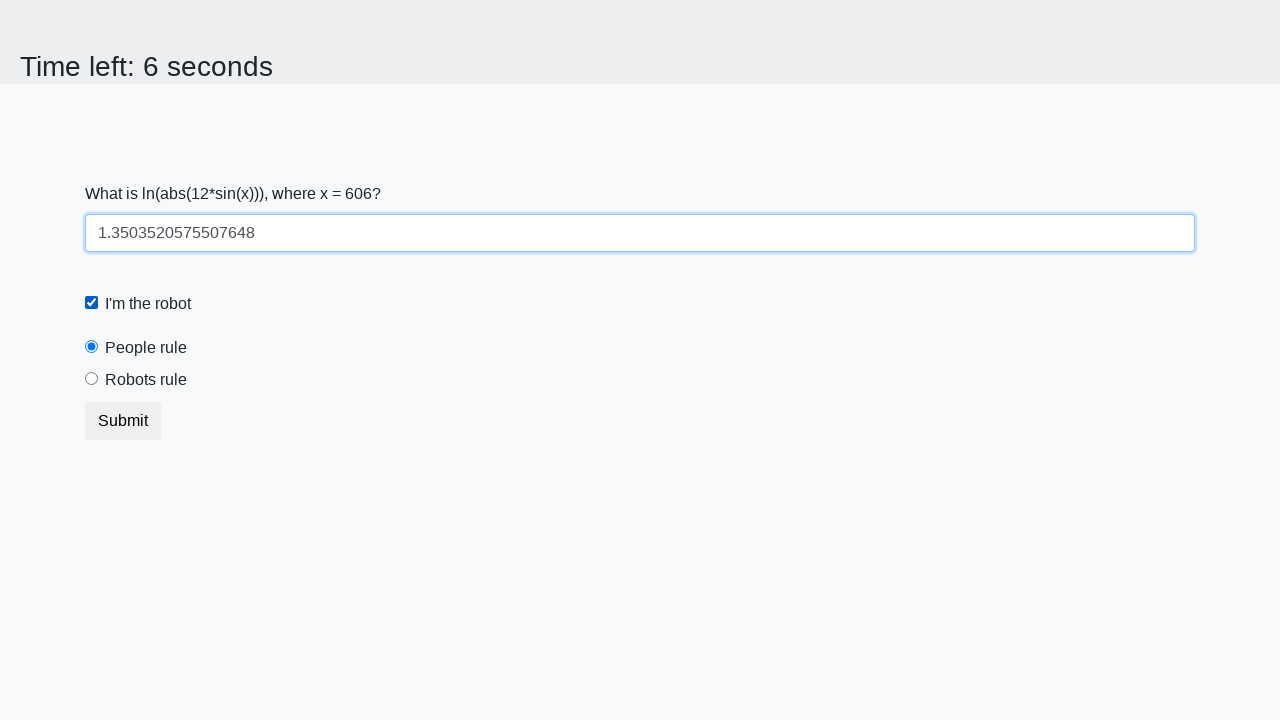

Selected robots rule radio button at (92, 379) on div.form-check.form-radio-custom #robotsRule
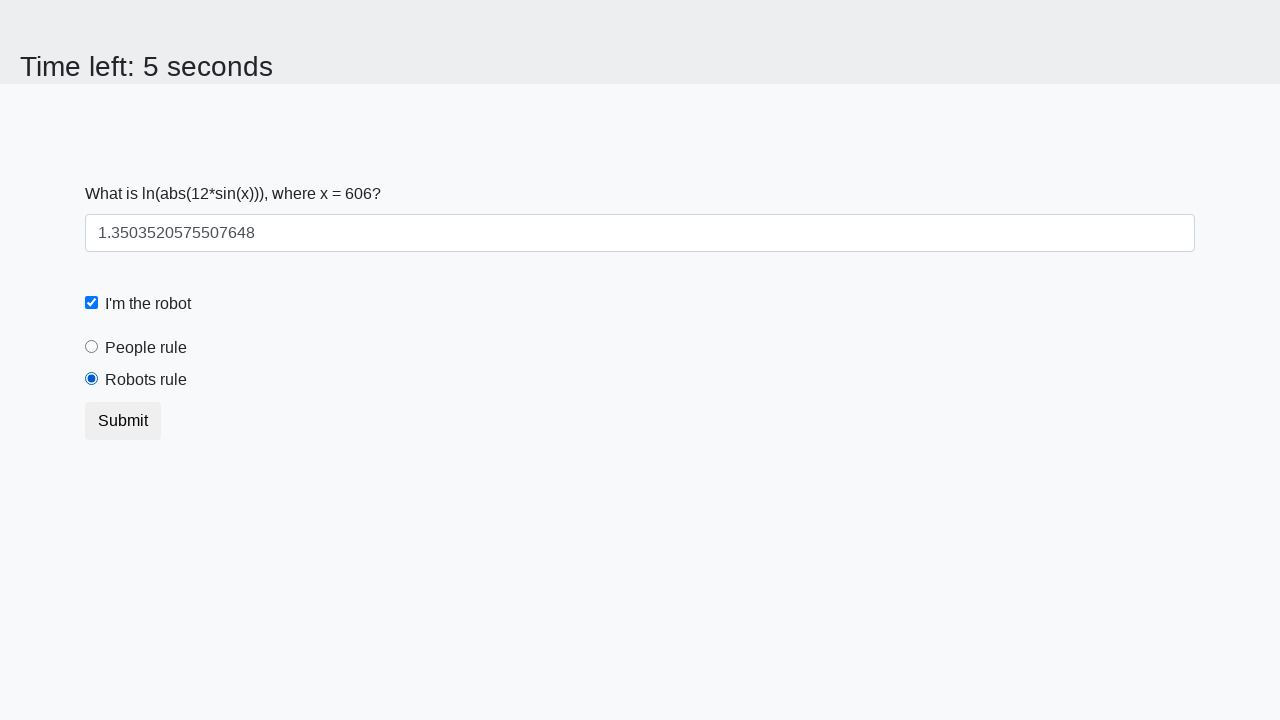

Submitted the form at (123, 421) on button.btn
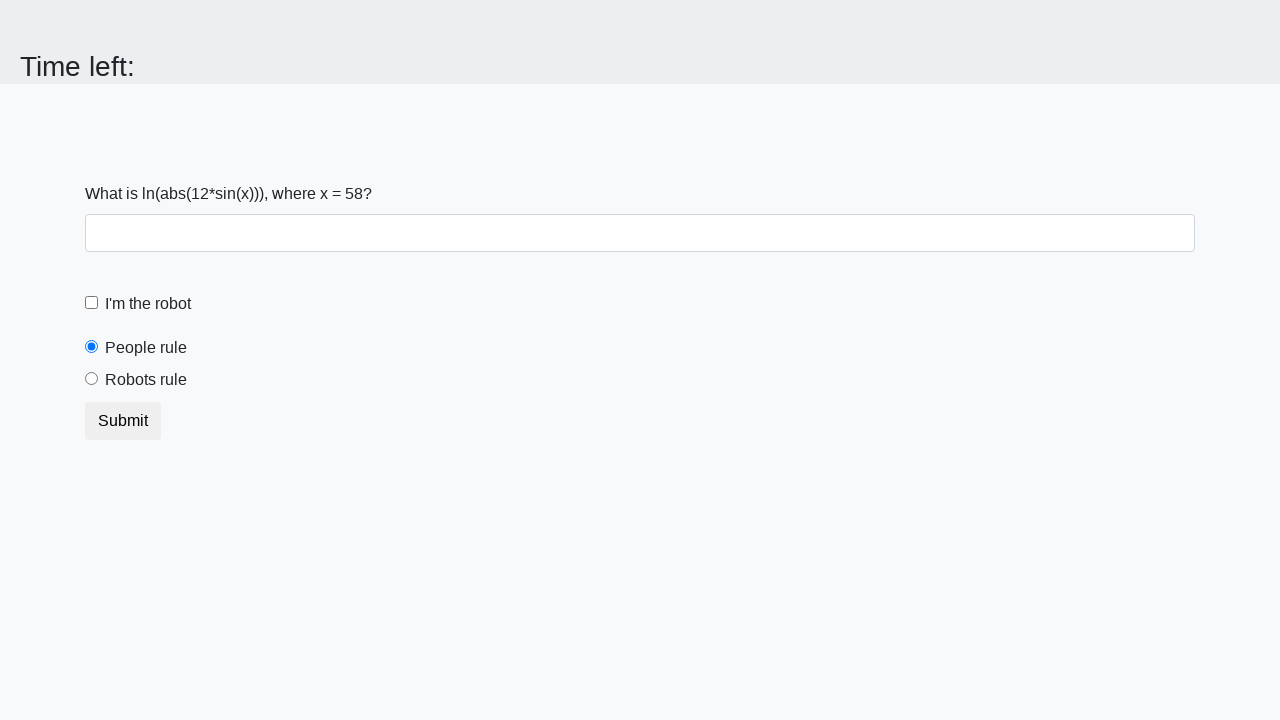

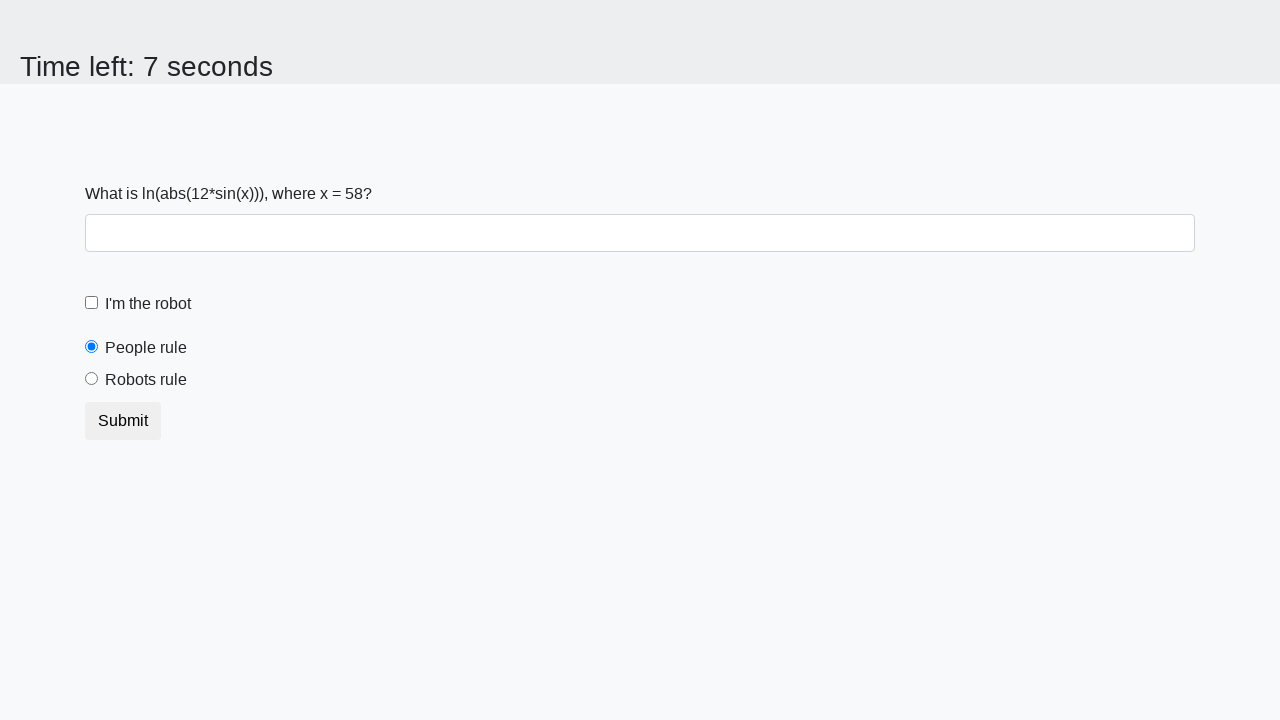